Tests tooltip functionality by hovering over an age input field and verifying the tooltip text appears correctly.

Starting URL: https://automationfc.github.io/jquery-tooltip/

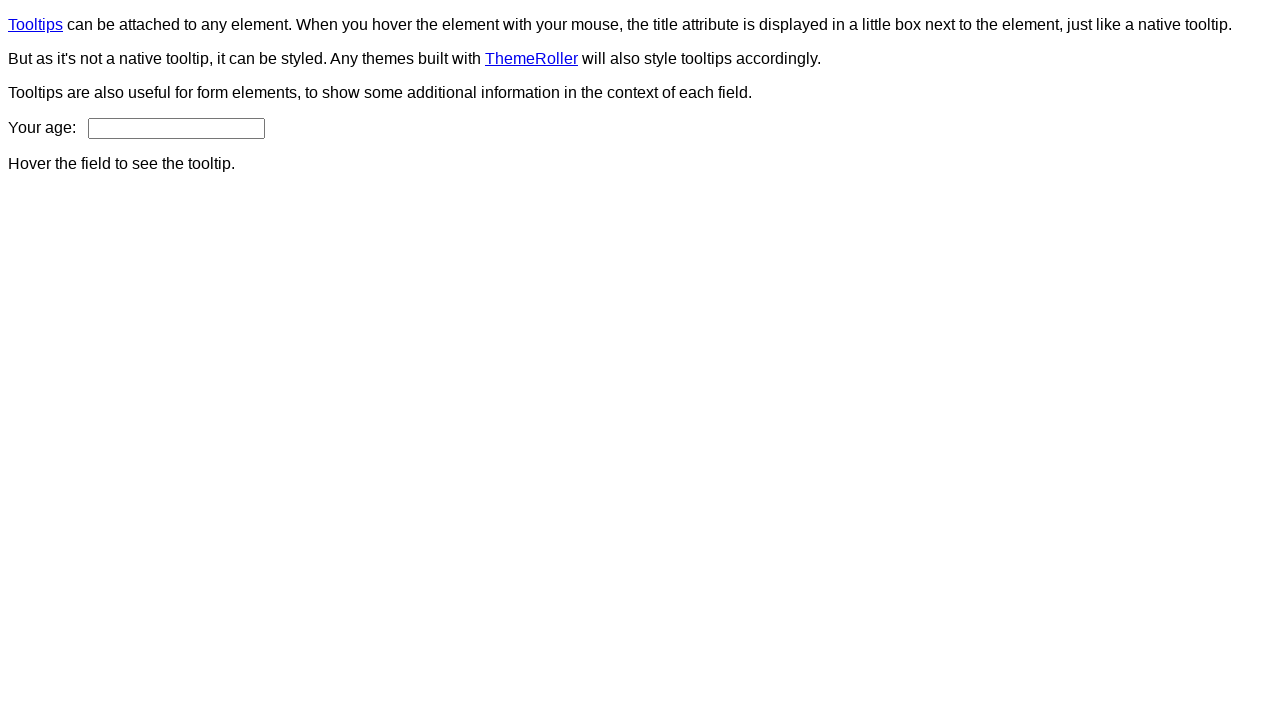

Hovered over age input field to trigger tooltip at (176, 128) on input#age
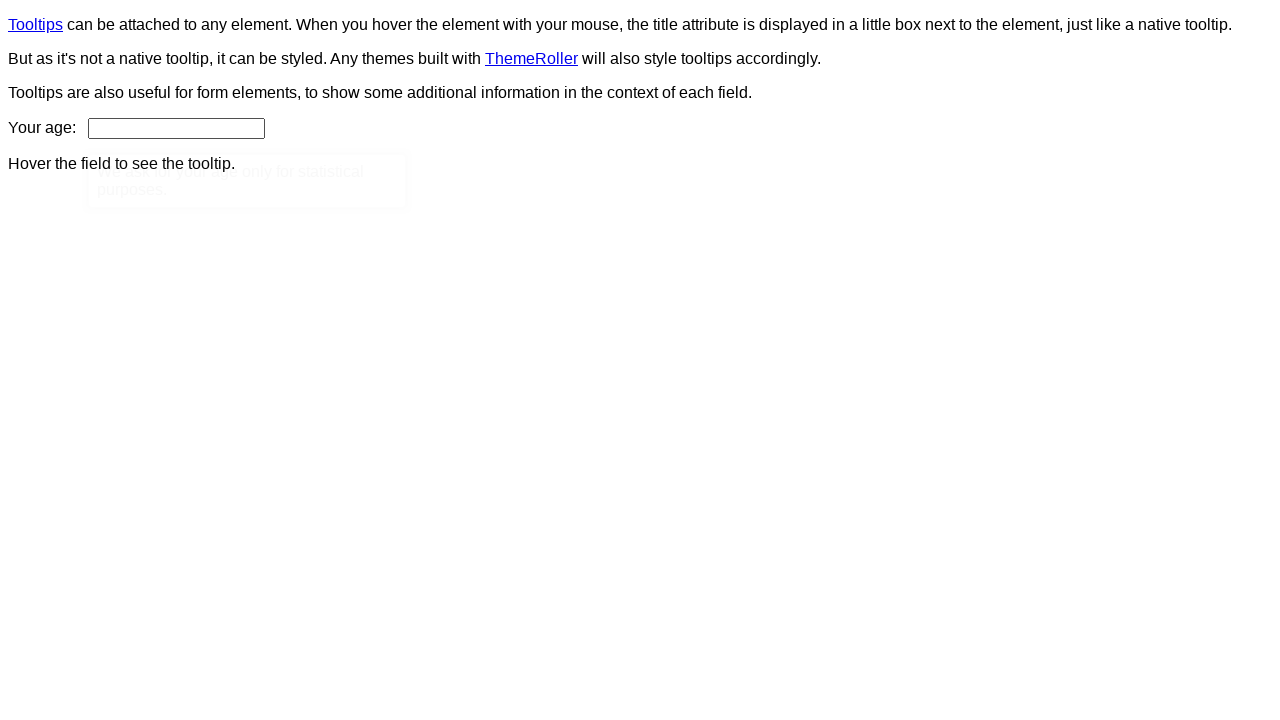

Tooltip element appeared on page
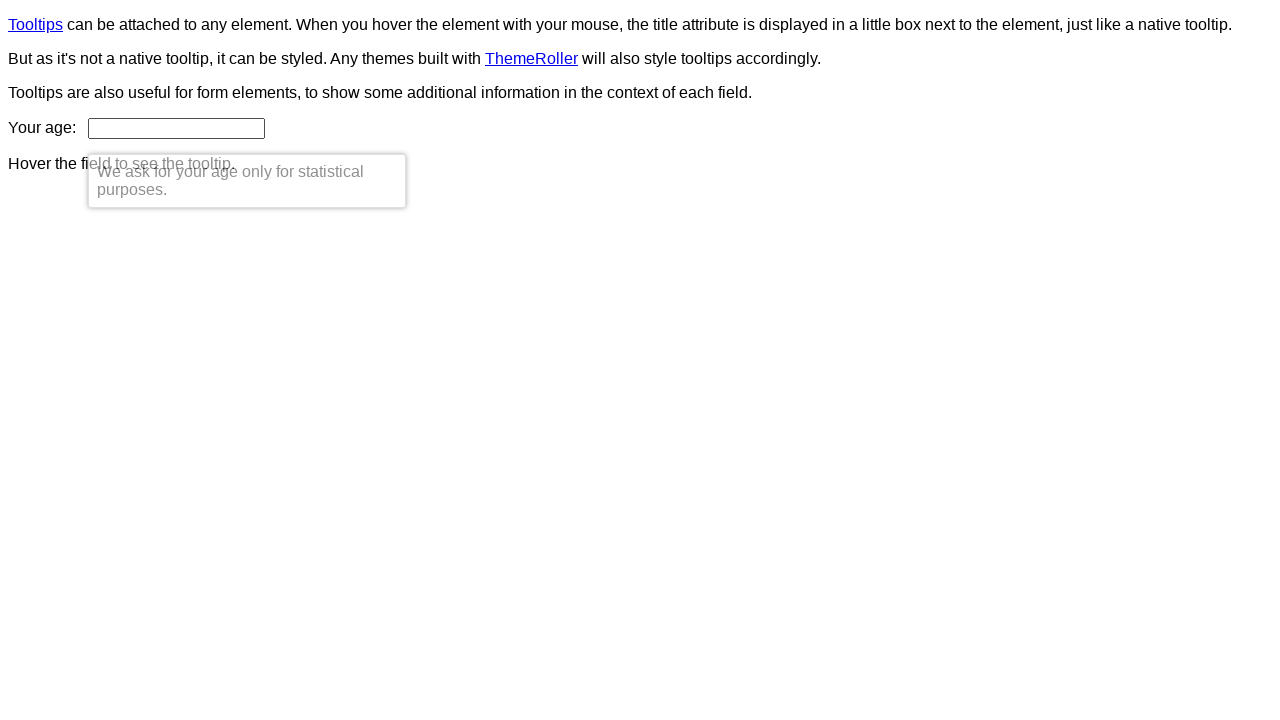

Retrieved tooltip text content
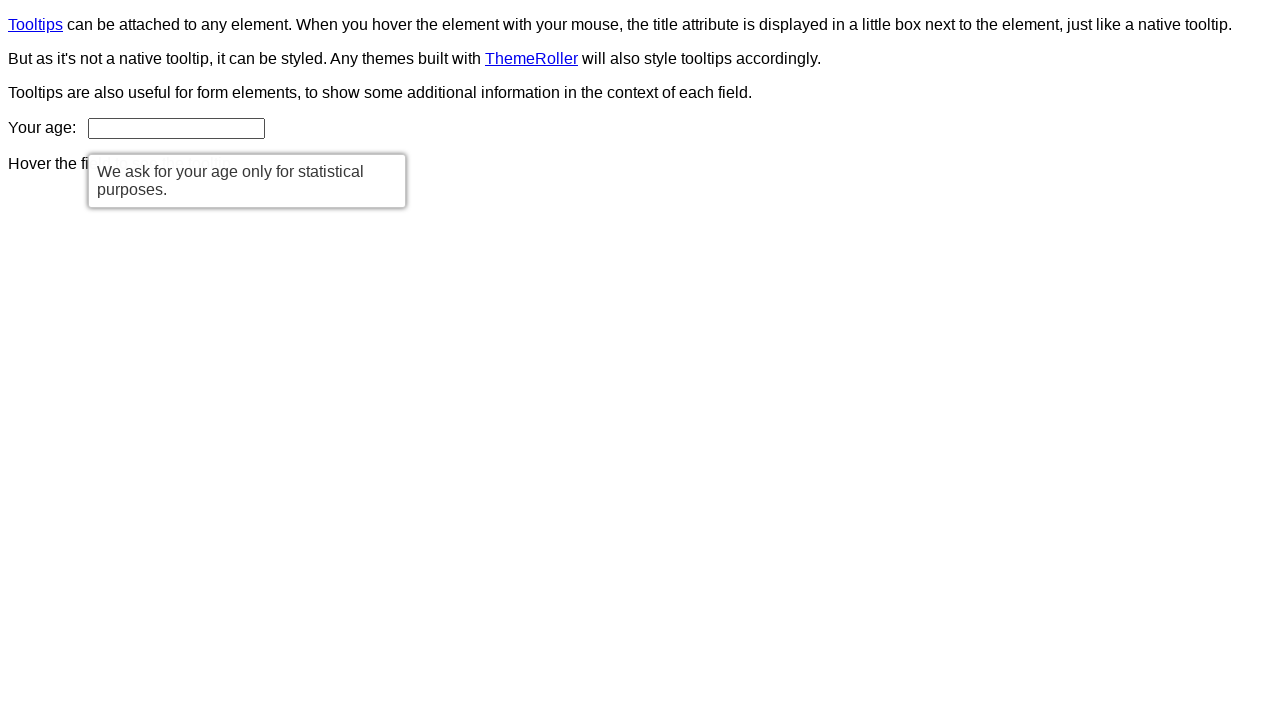

Verified tooltip text matches expected message: 'We ask for your age only for statistical purposes.'
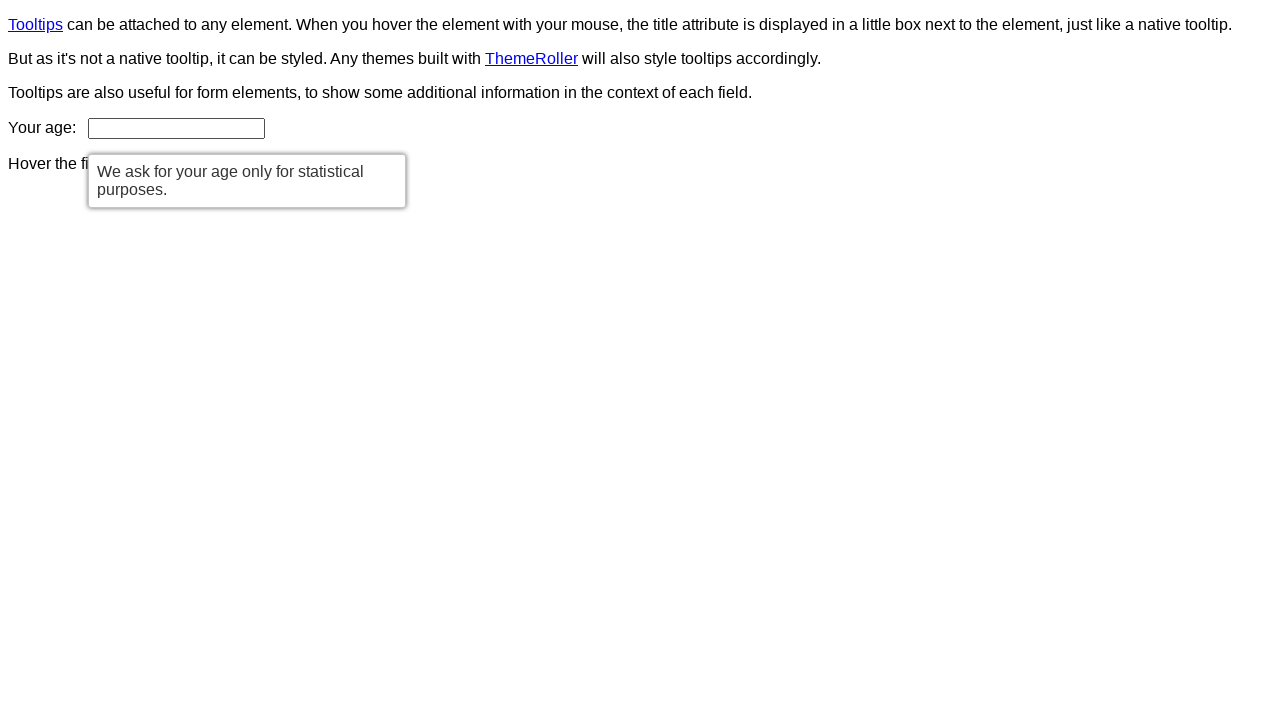

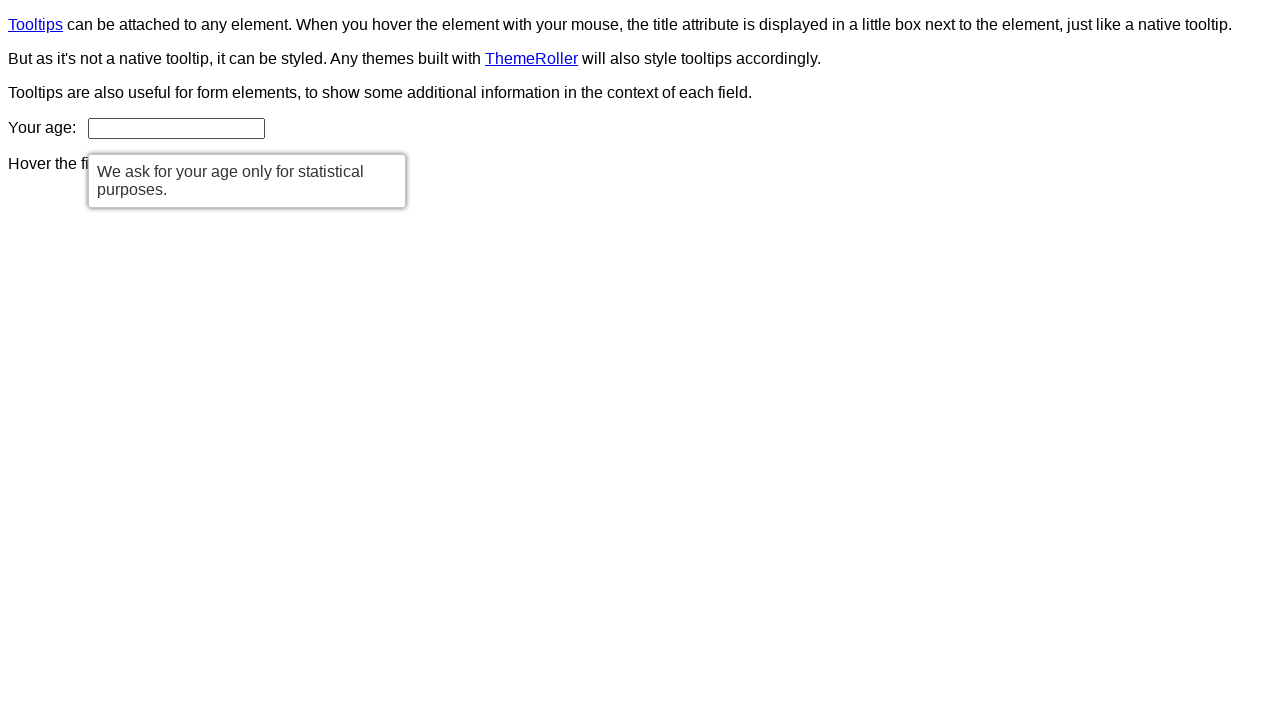